Navigates to the GitHub homepage and verifies the page loads correctly by checking that the page title is present

Starting URL: https://github.com

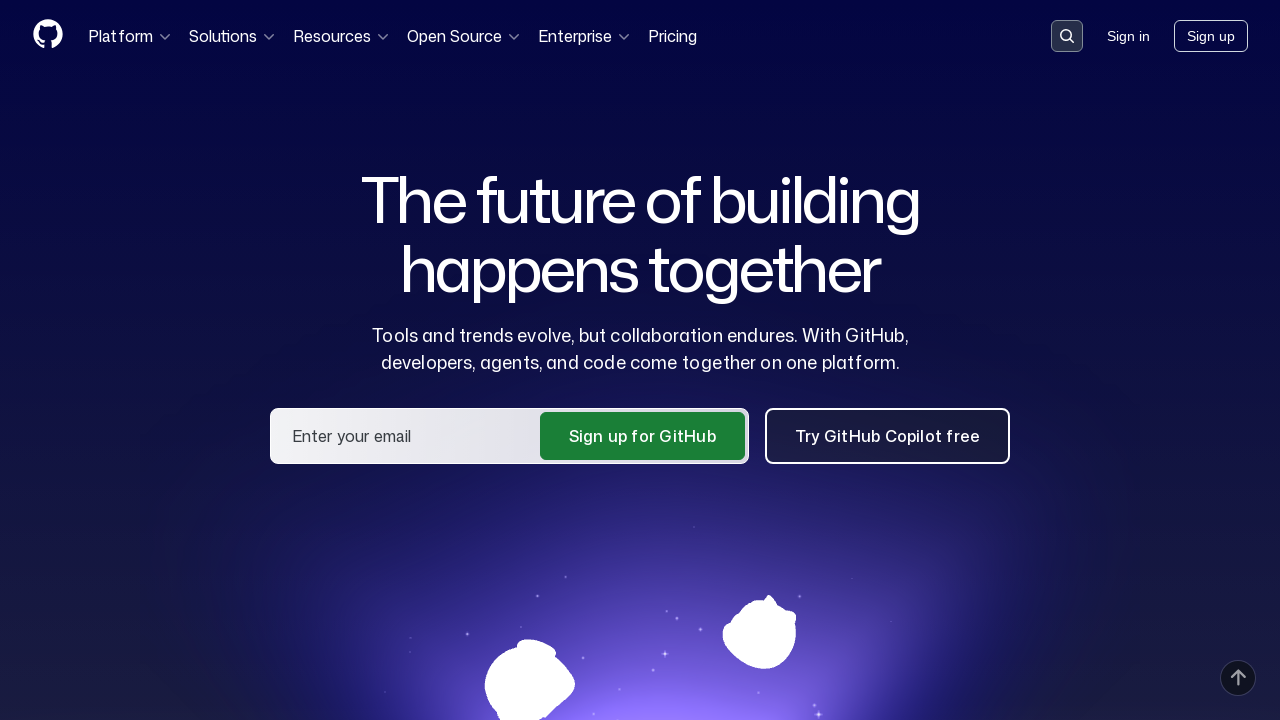

Navigated to GitHub homepage
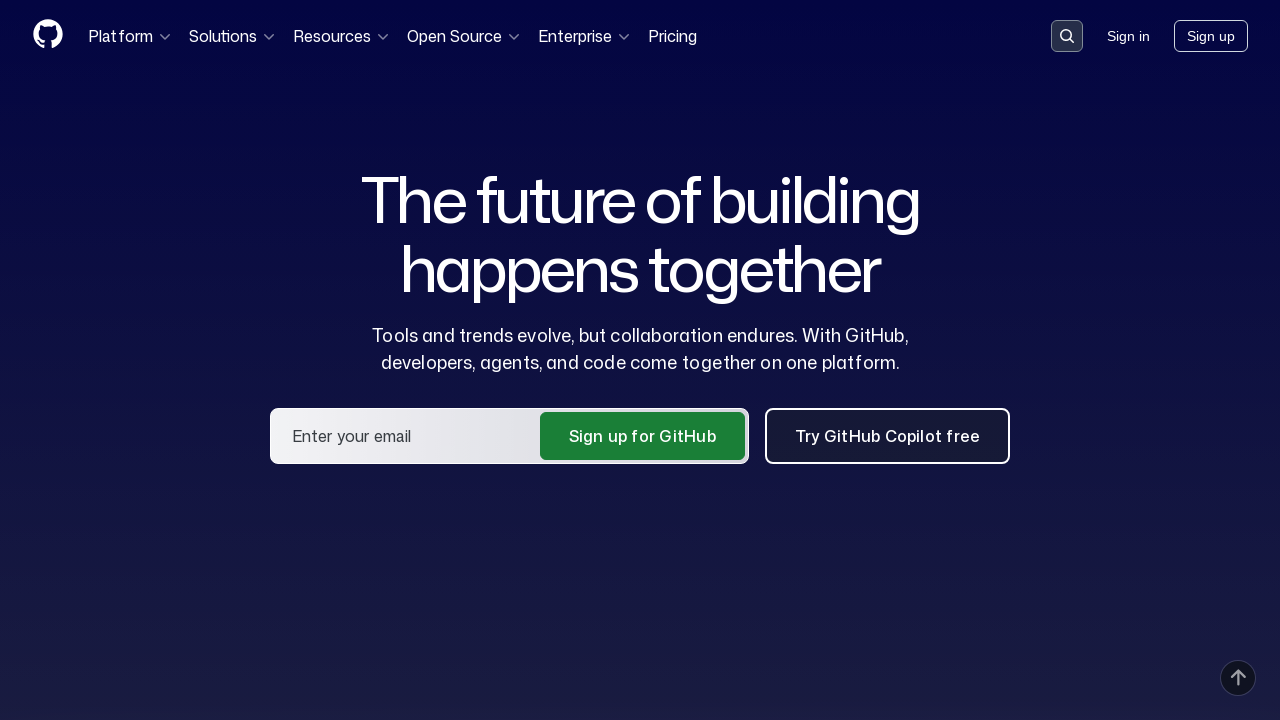

Page reached domcontentloaded state
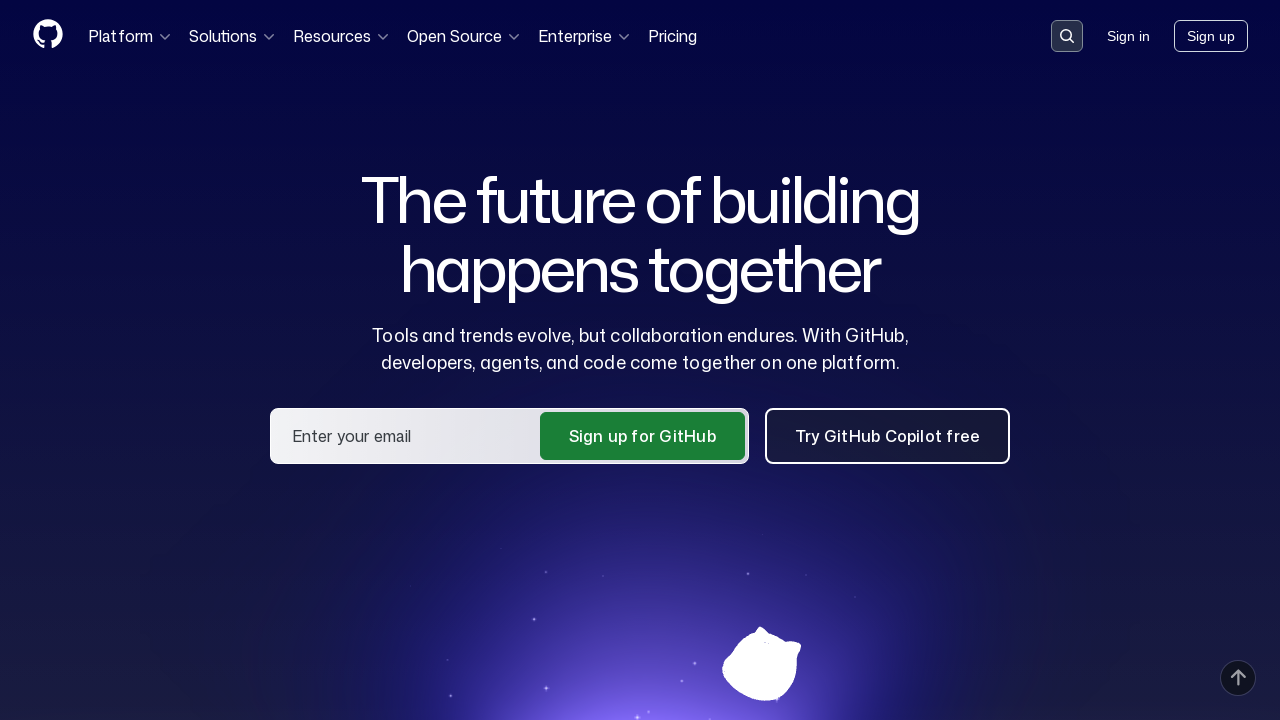

Verified page title contains 'GitHub'
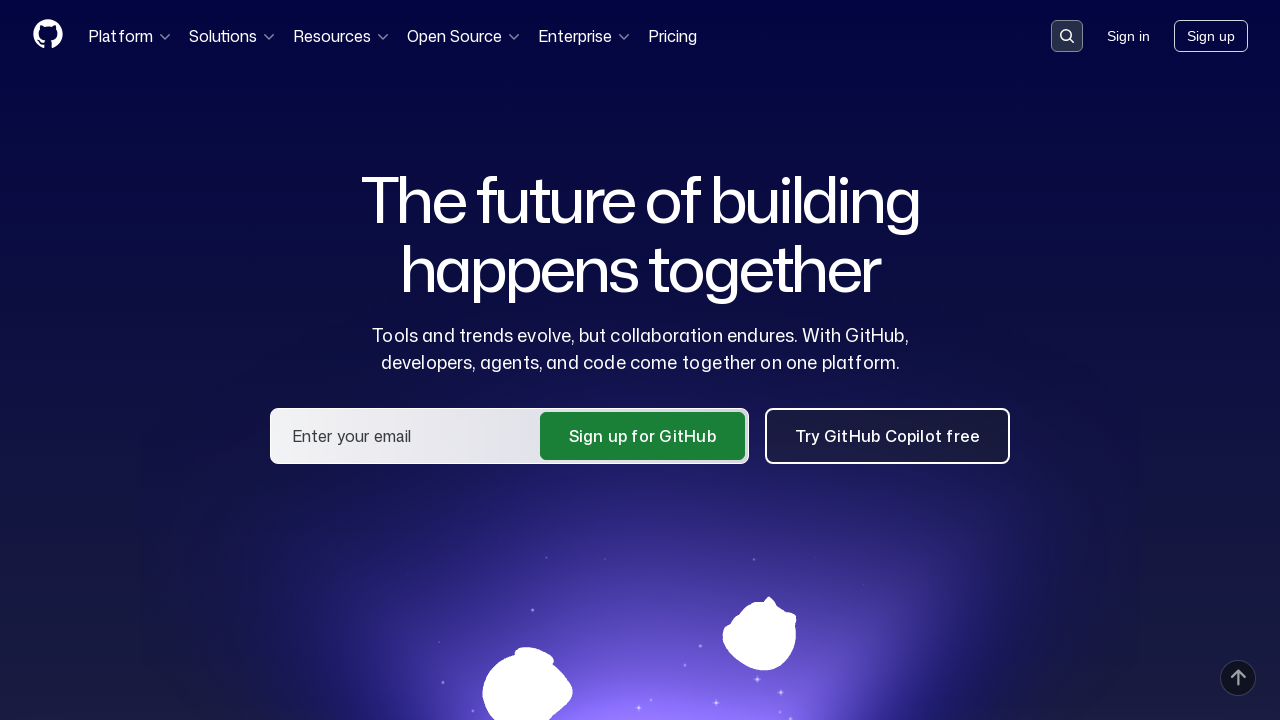

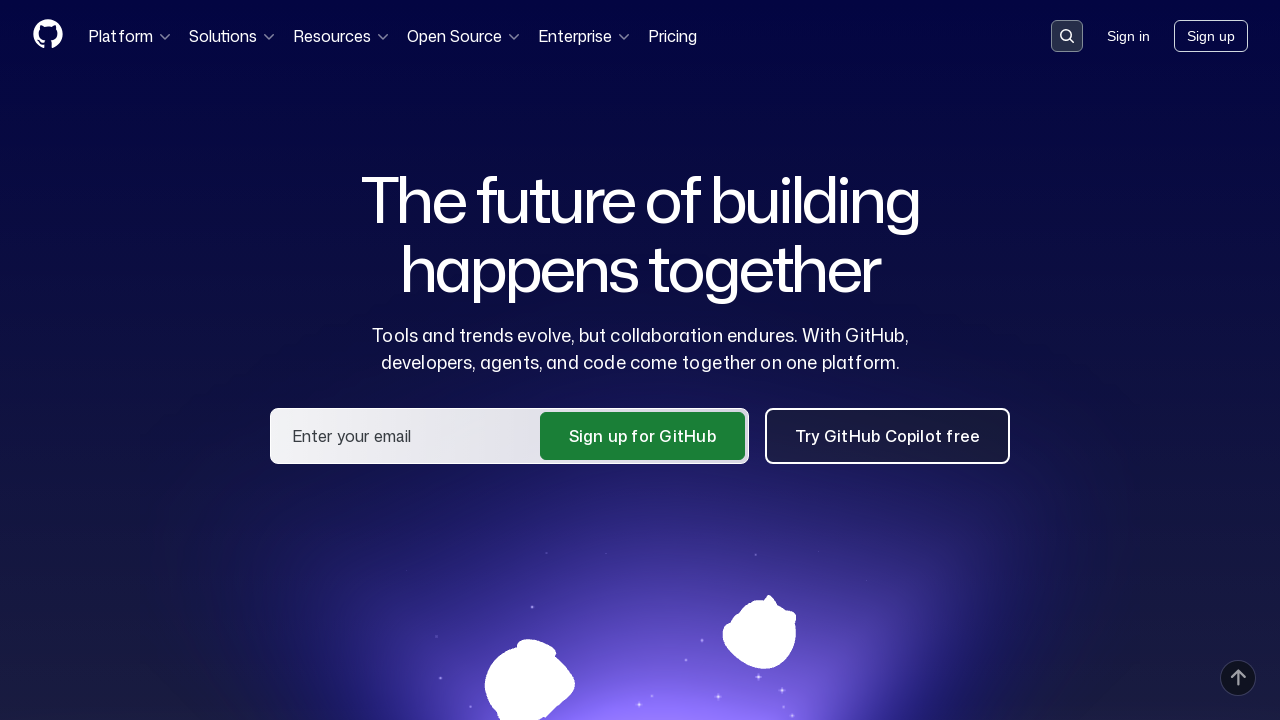